Tests navigation on Dillards website by clicking on Kids category and verifying Girls link is displayed

Starting URL: https://www.dillards.com/

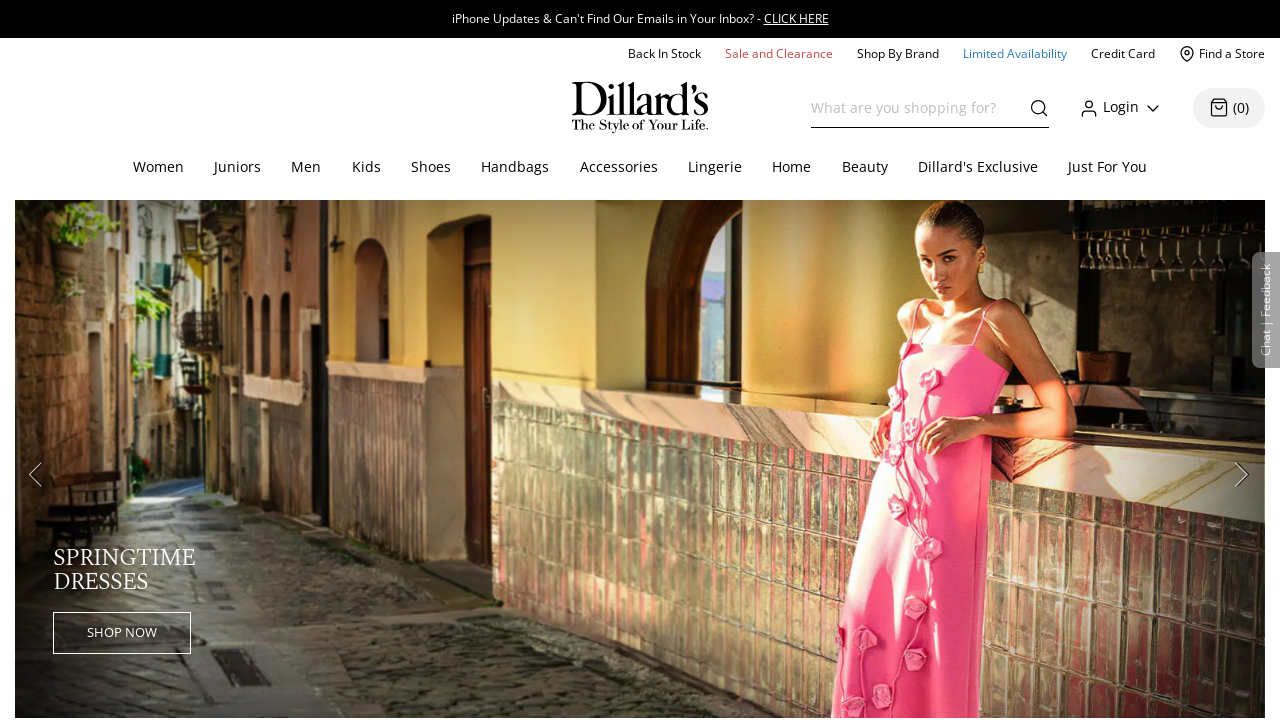

Clicked on Kids category at (366, 168) on #topcat_Kids
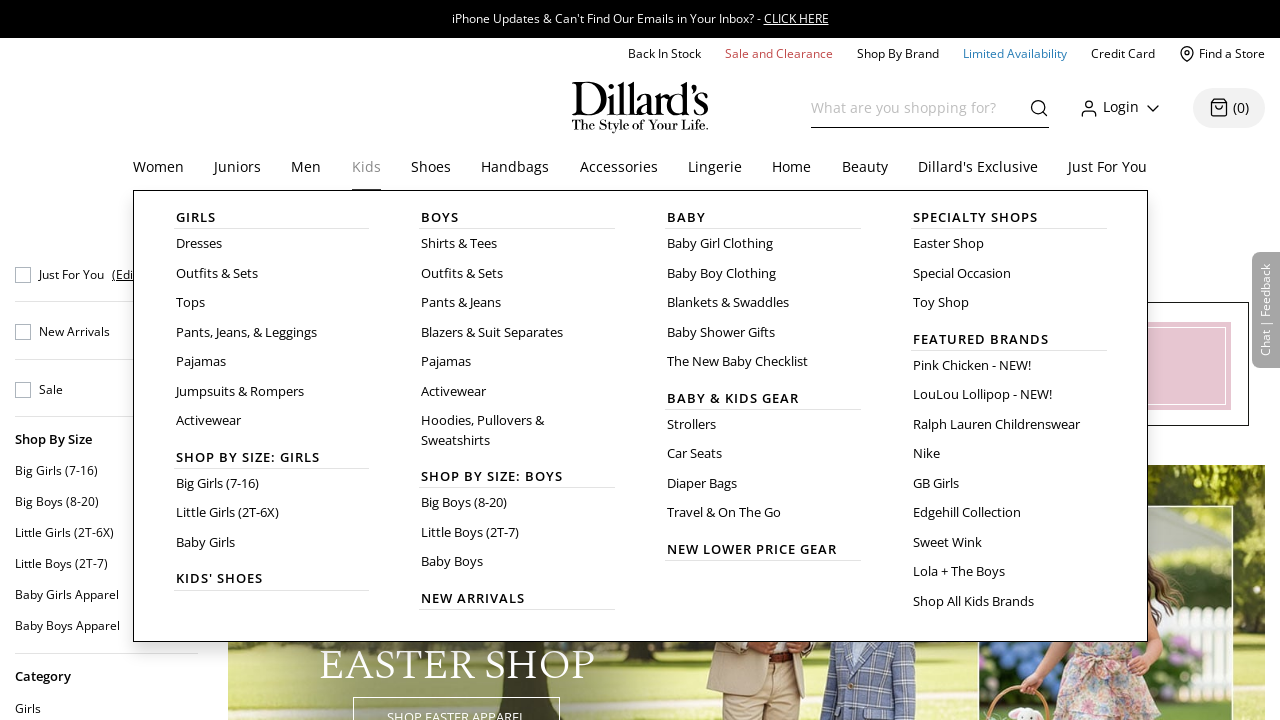

Girls link is displayed and visible
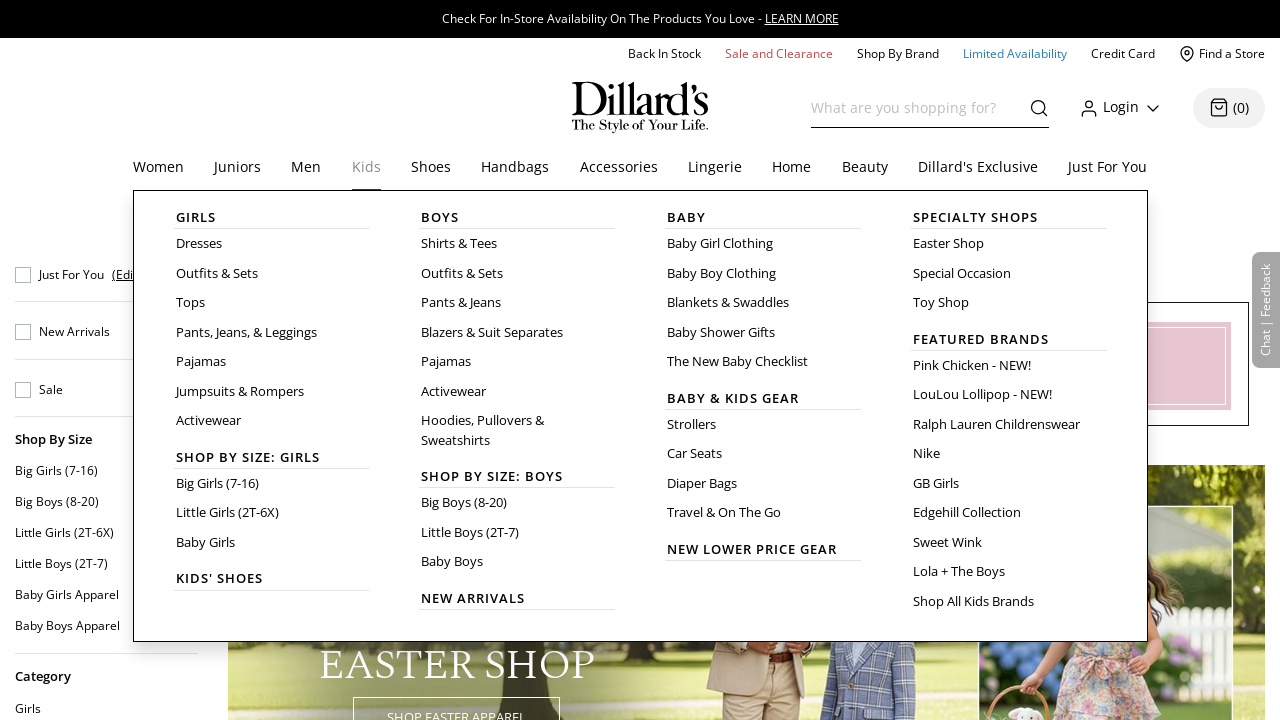

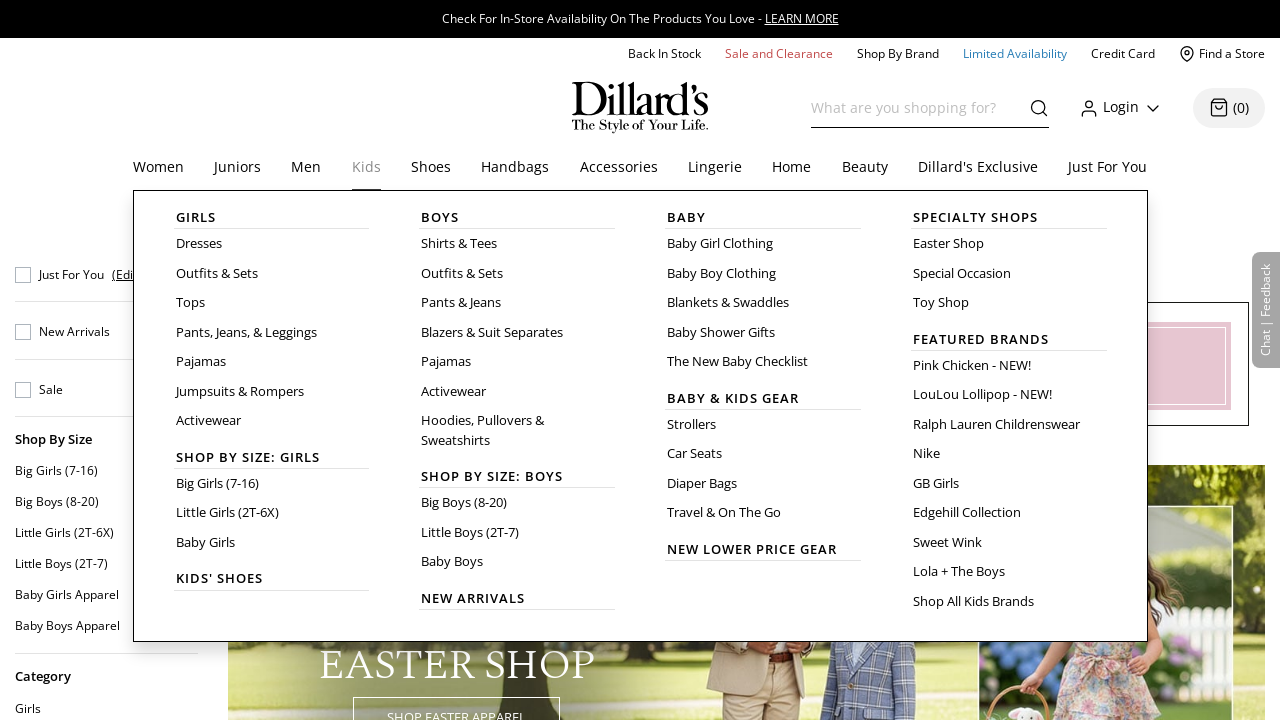